Selects a state from dropdown by value

Starting URL: https://www.tutorialspoint.com/selenium/practice/selenium_automation_practice.php

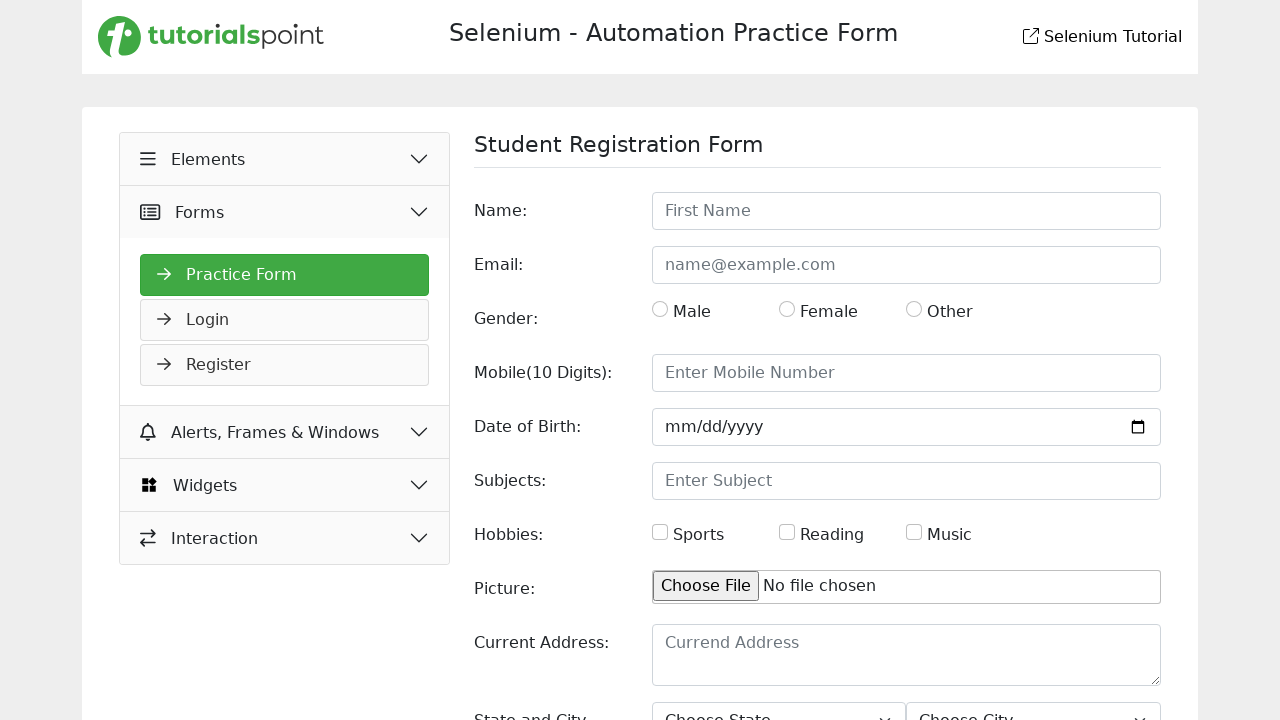

Navigated to Selenium automation practice page
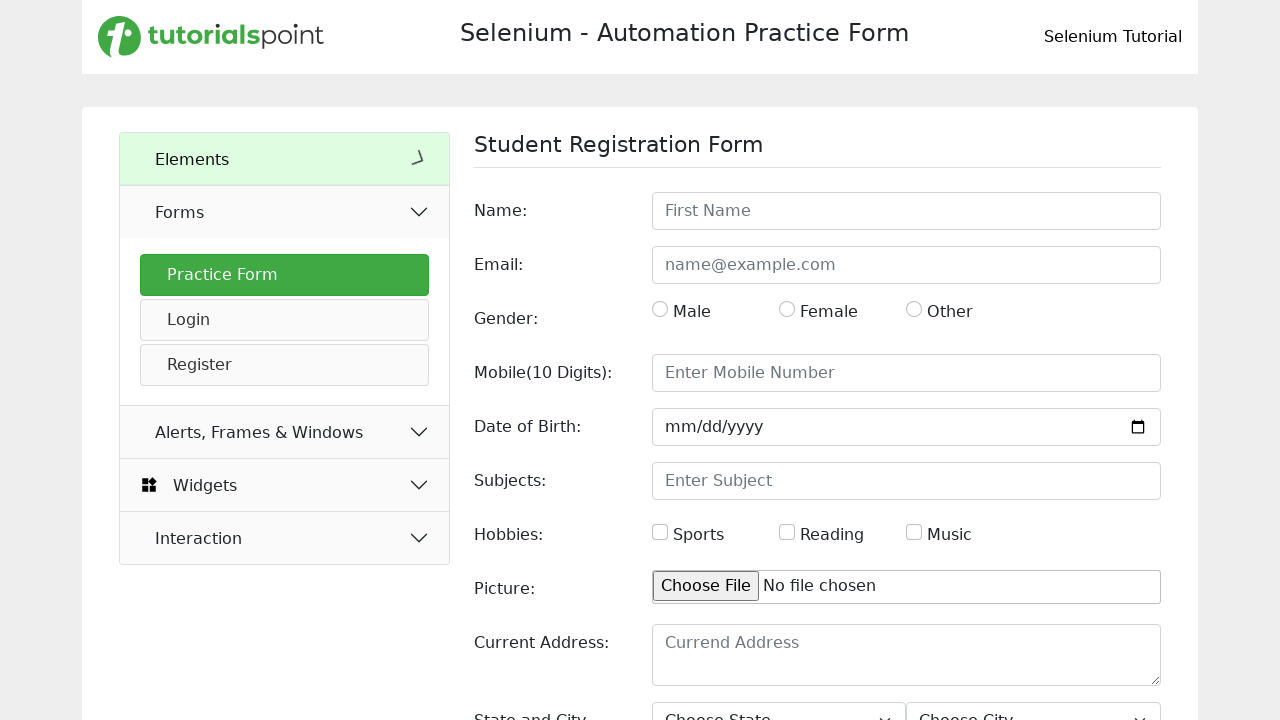

Selected 'Haryana' from state dropdown by value on select#state
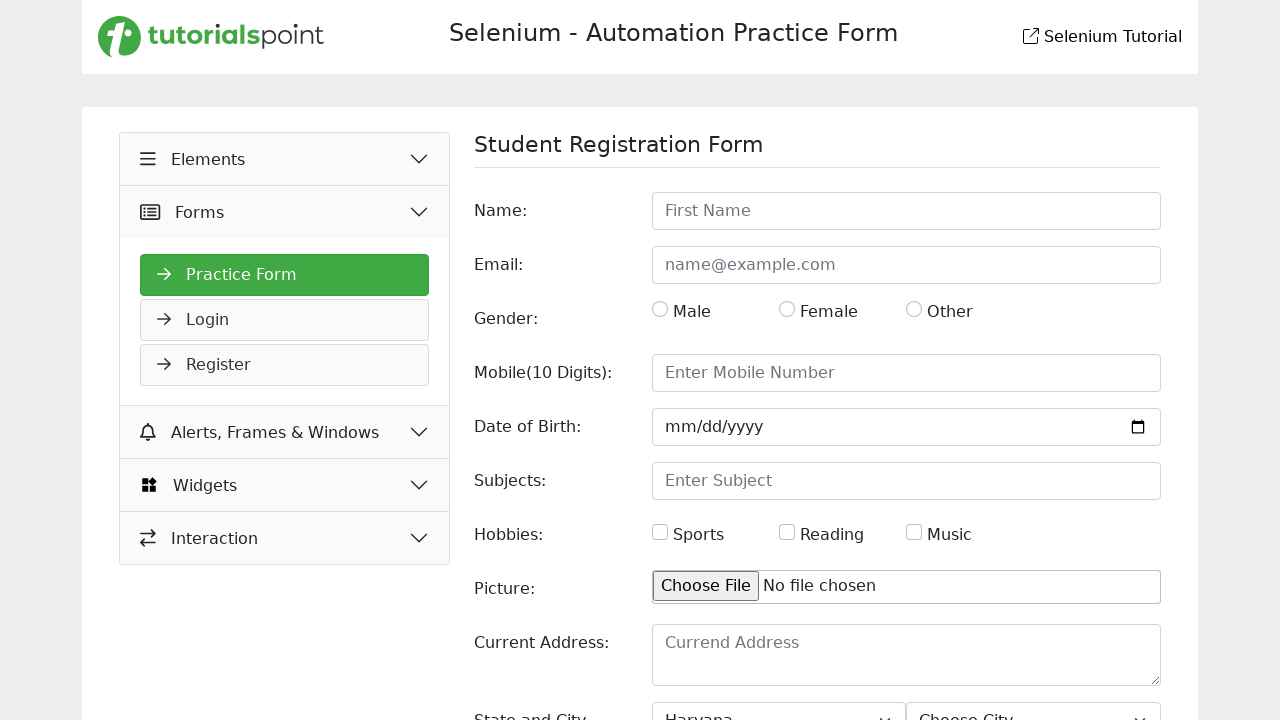

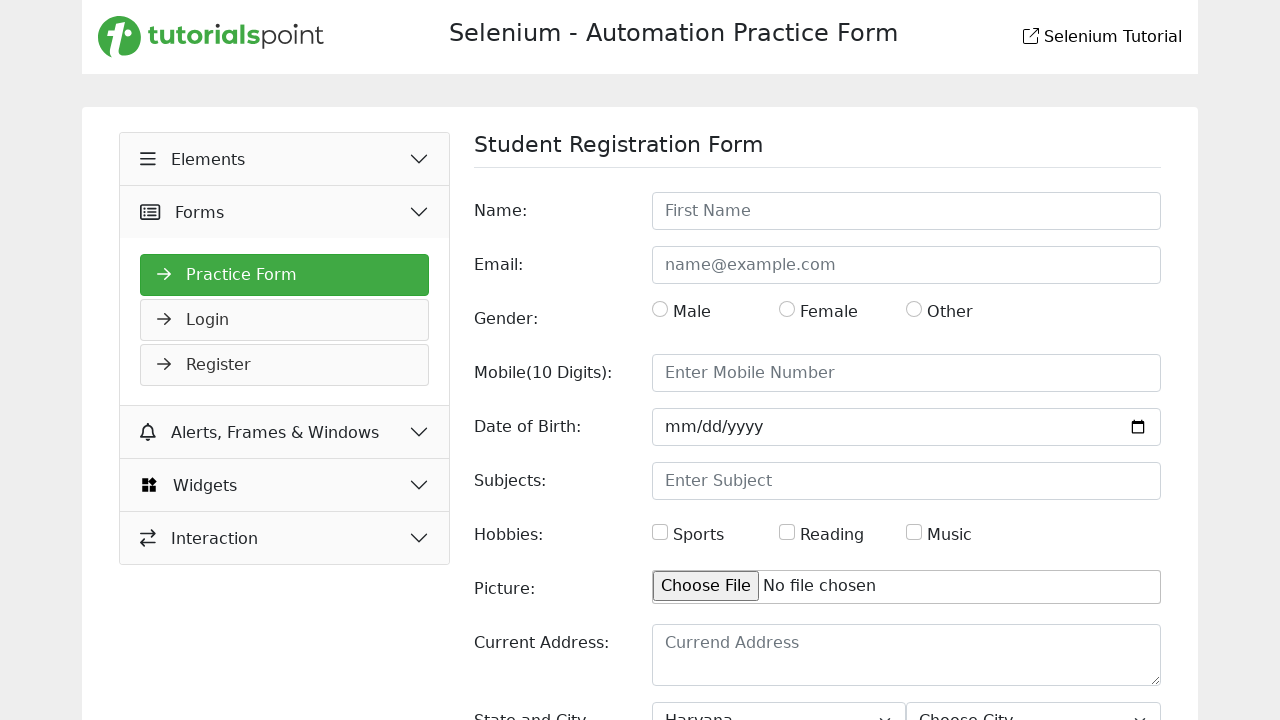